Tests getting the first selected option from dropdown, then changes selection and verifies the new selected option

Starting URL: https://the-internet.herokuapp.com/dropdown

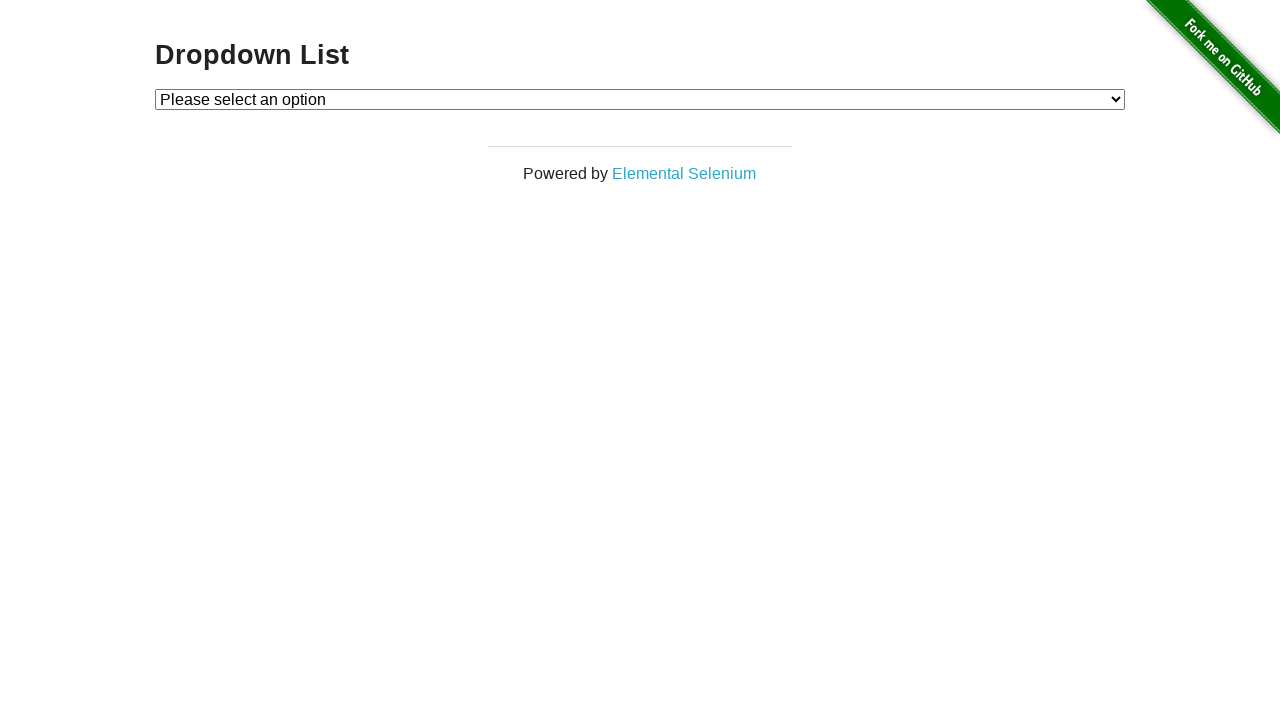

Waited for dropdown element to be present
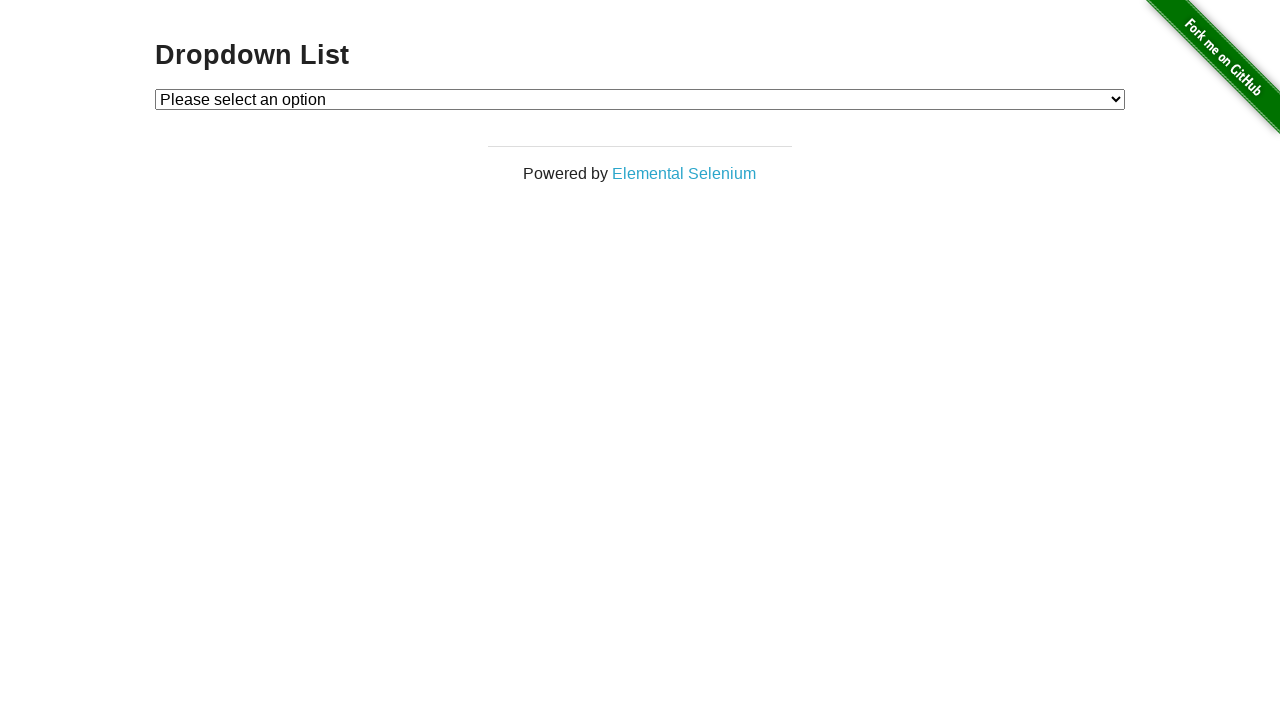

Retrieved default selected option: Please select an option
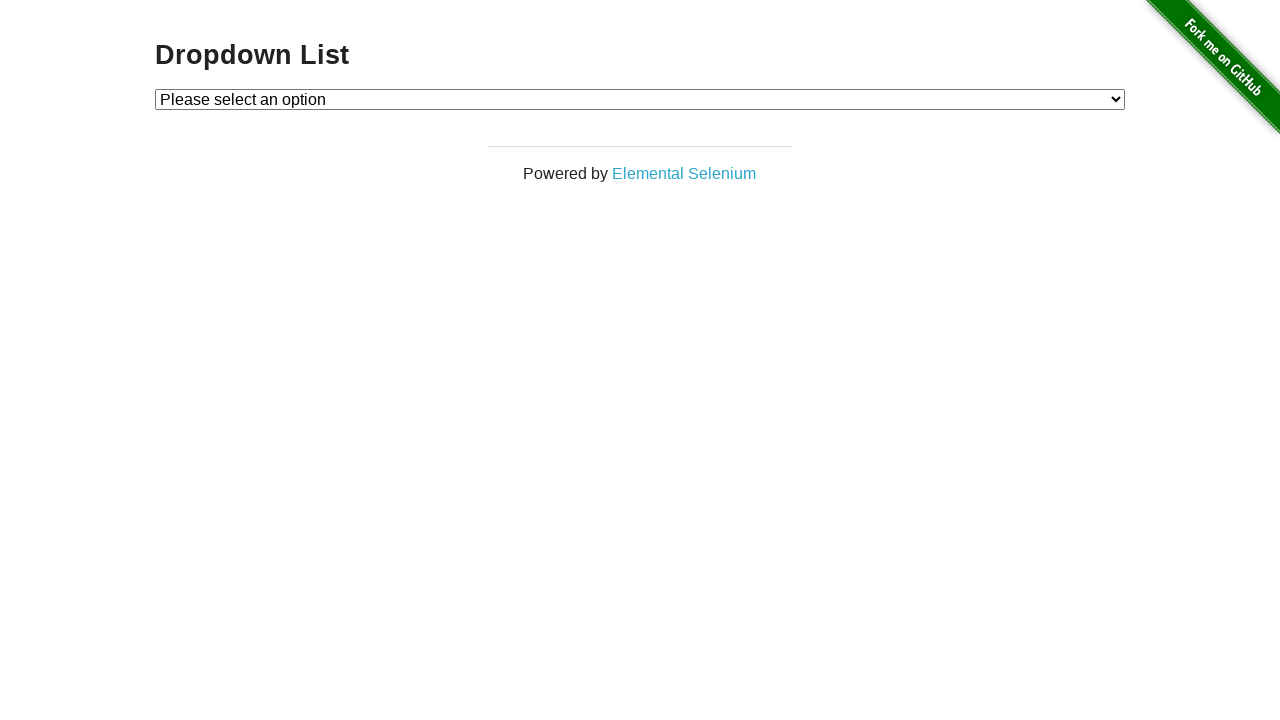

Selected 'Option 2' from dropdown on #dropdown
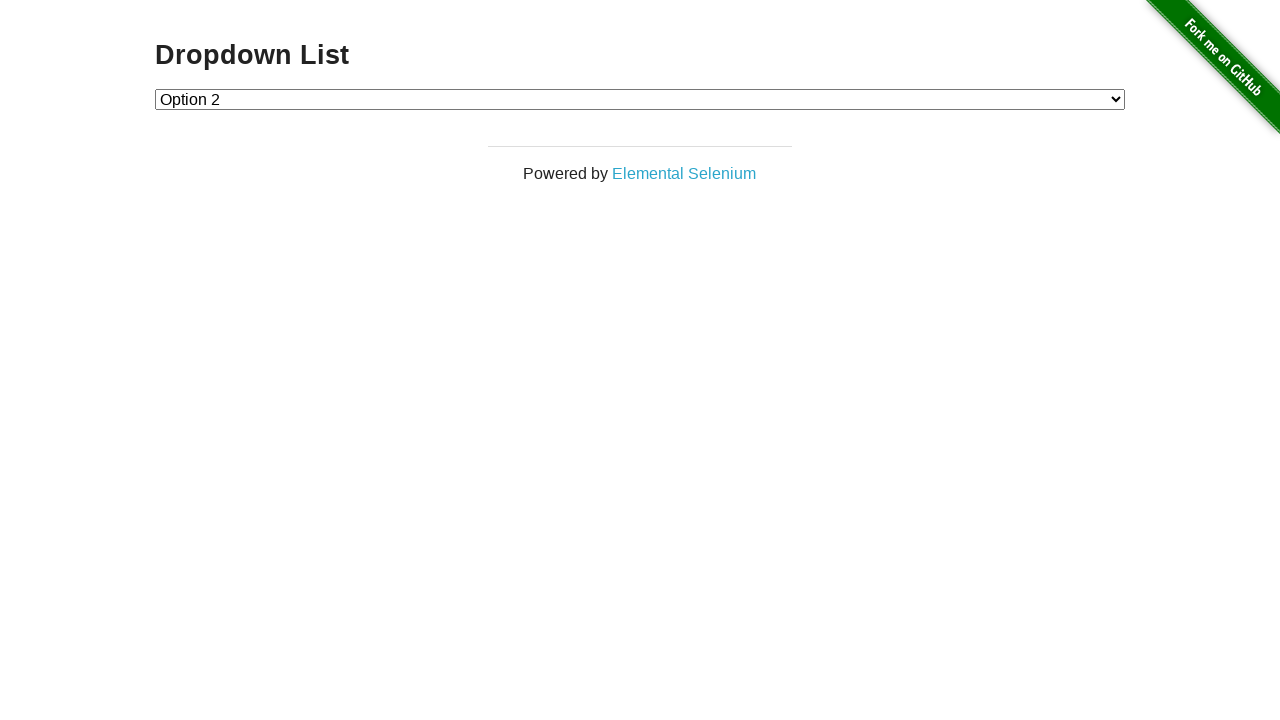

Retrieved currently selected option: Option 2
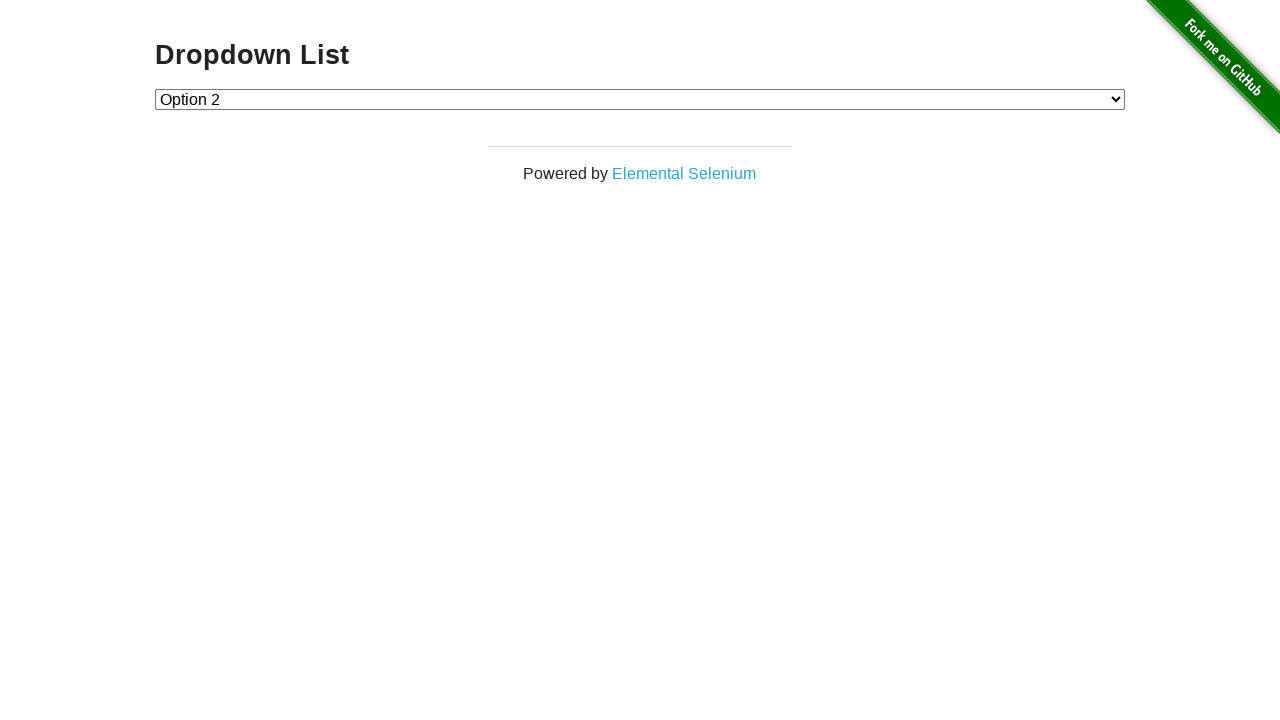

Verified that 'Option 2' is correctly selected
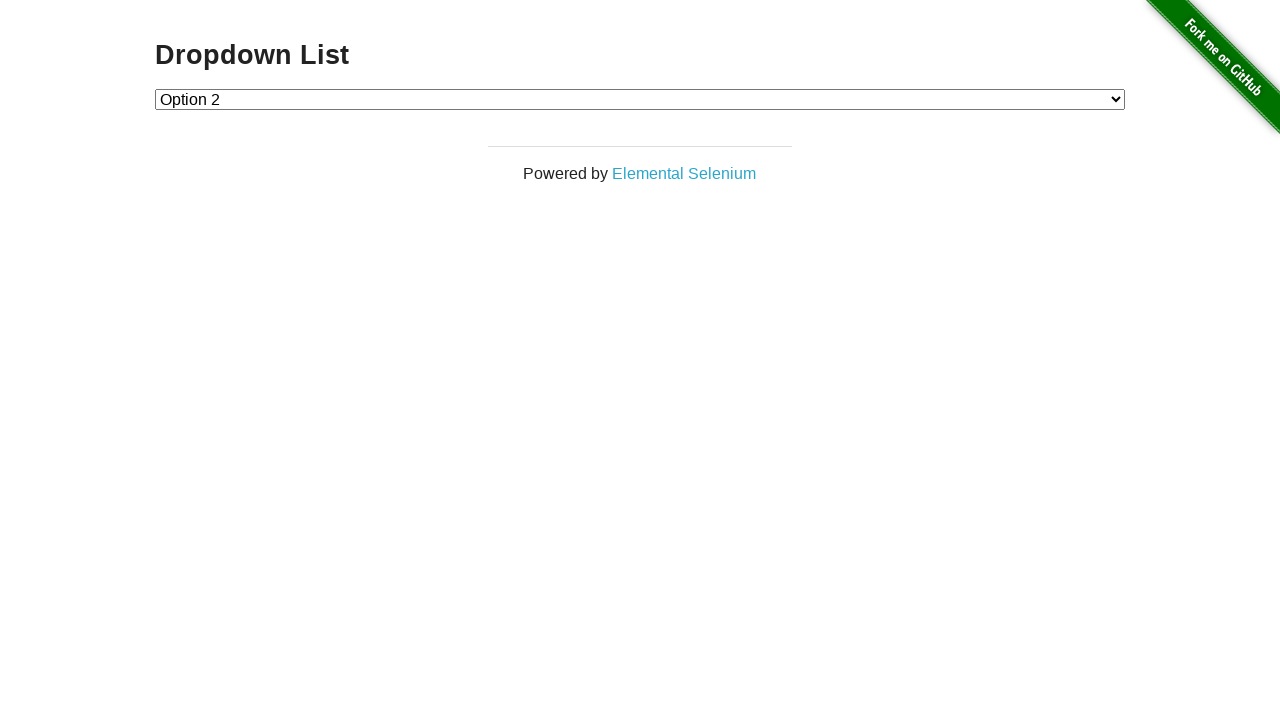

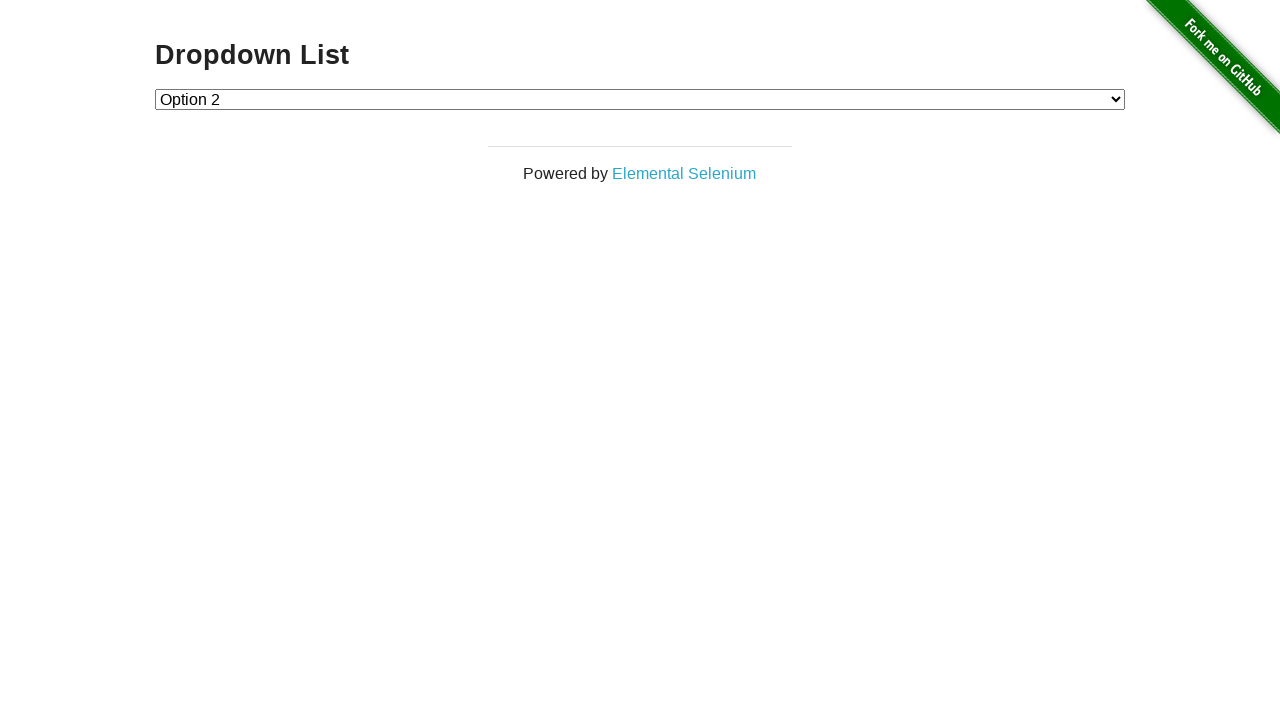